Tests sorting the Due column in ascending order by clicking the column header and verifying the values are sorted correctly using CSS pseudo-class selectors.

Starting URL: http://the-internet.herokuapp.com/tables

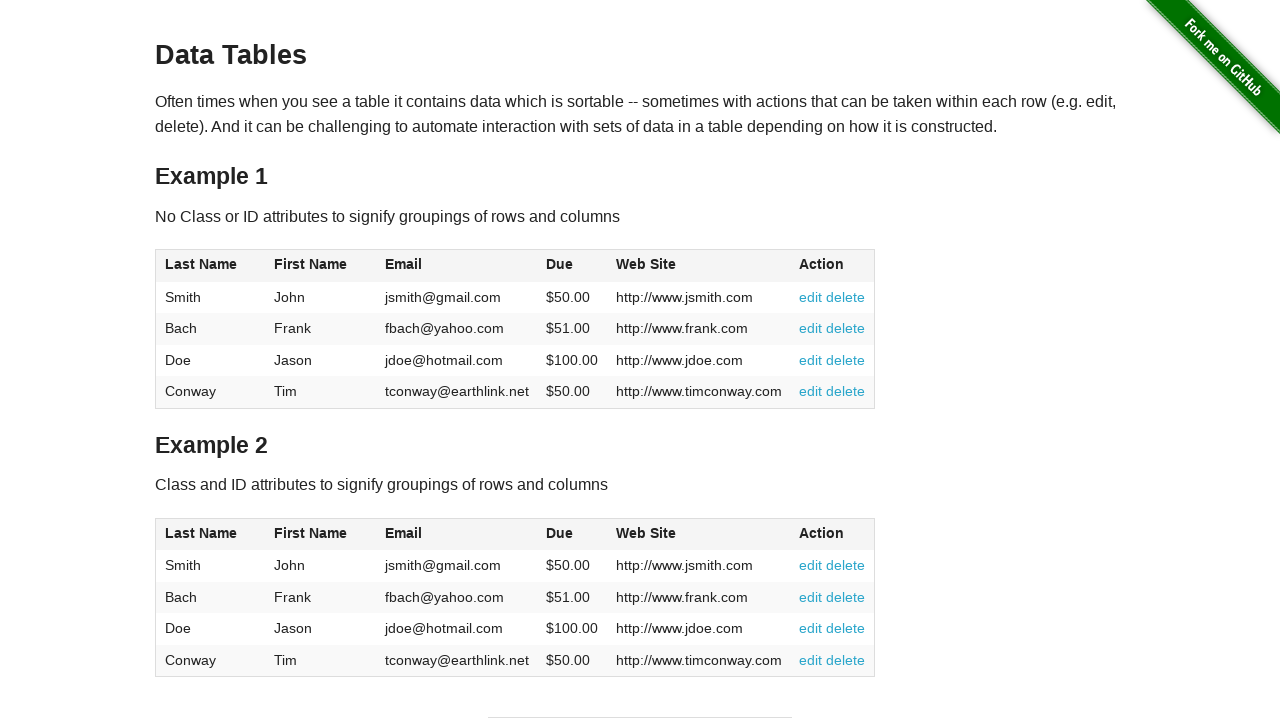

Clicked the Due column header (4th column) to sort in ascending order at (572, 266) on #table1 thead tr th:nth-child(4)
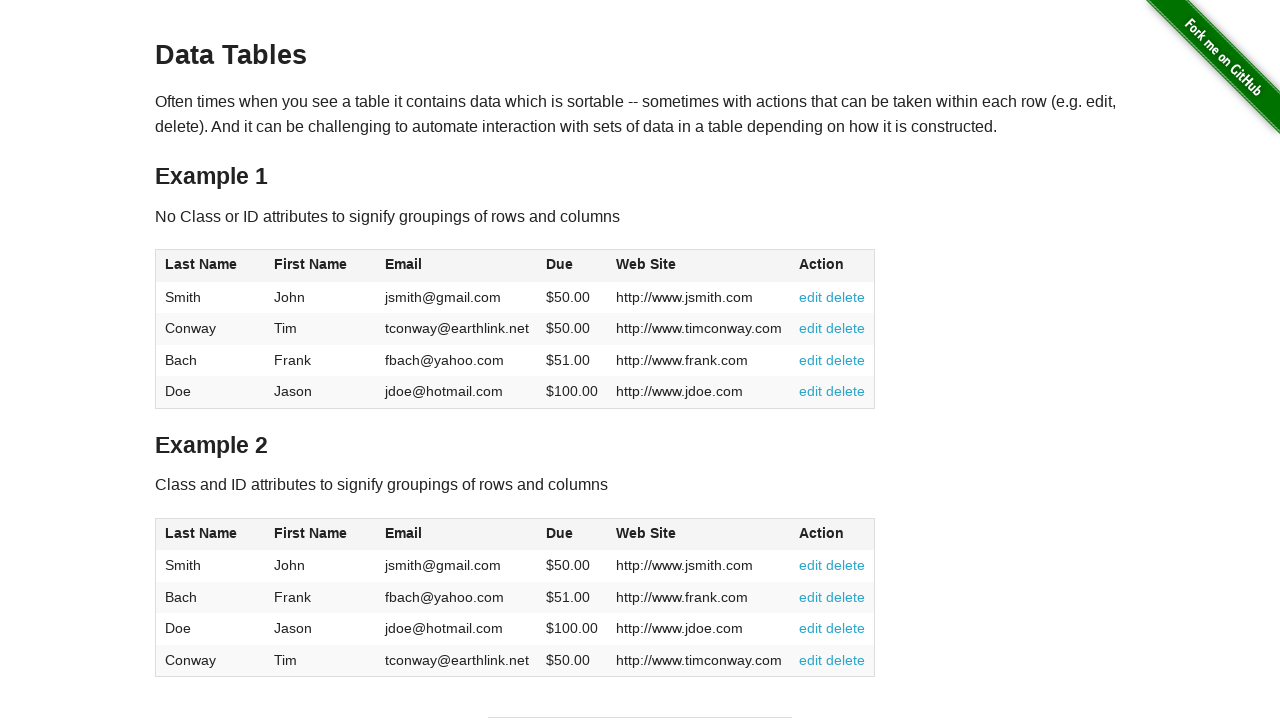

Verified the Due column data is present after sorting
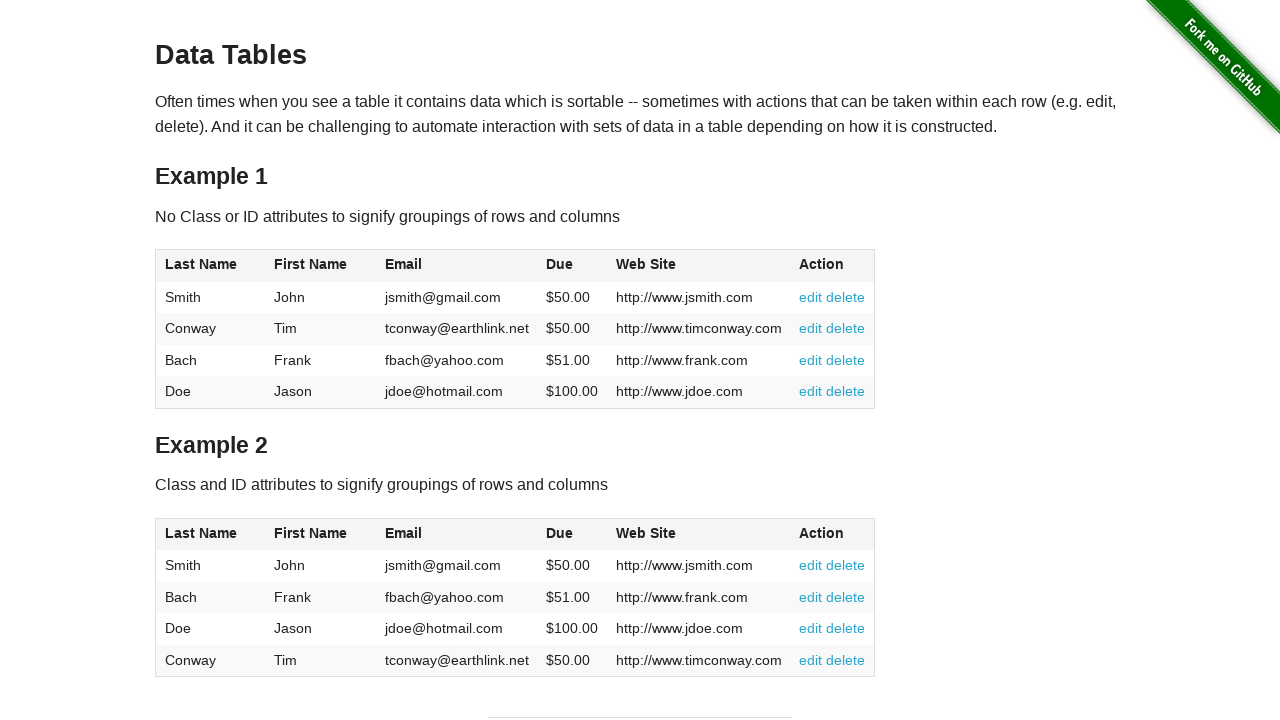

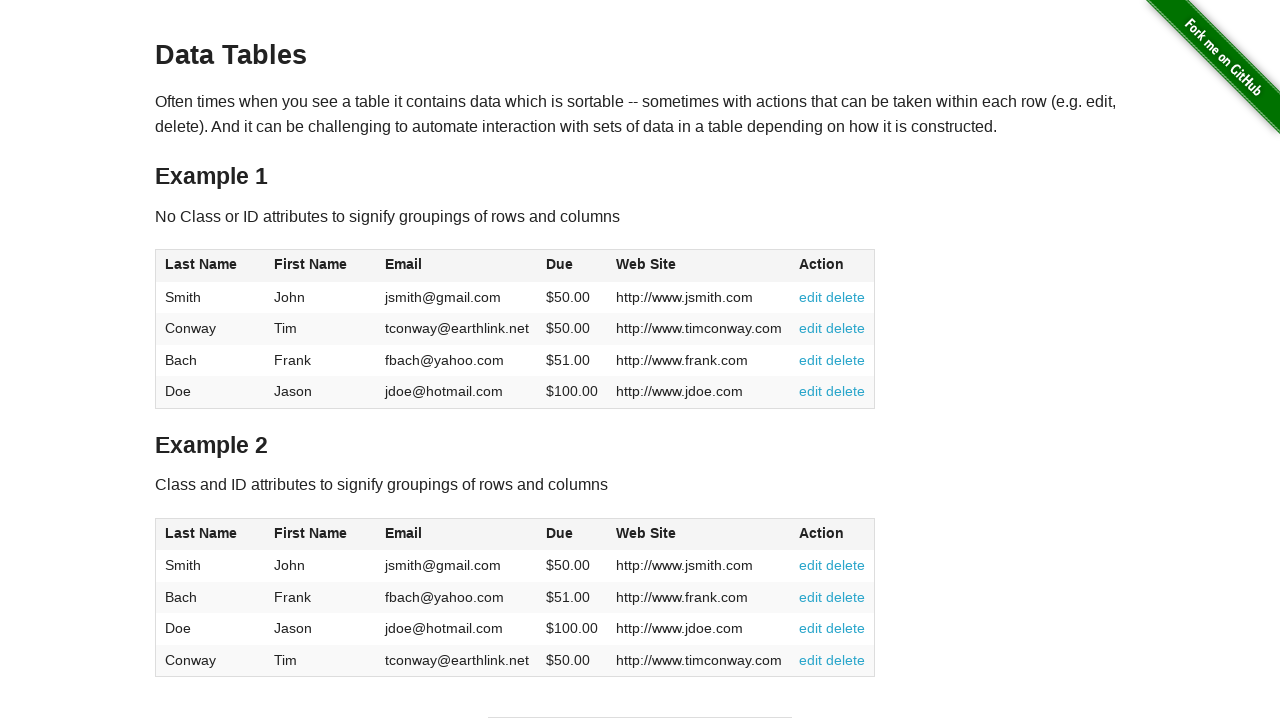